Tests Wikipedia search functionality by searching for "selenium" and opening multiple result links in new windows, then closing specific windows based on their titles

Starting URL: https://testautomationpractice.blogspot.com/

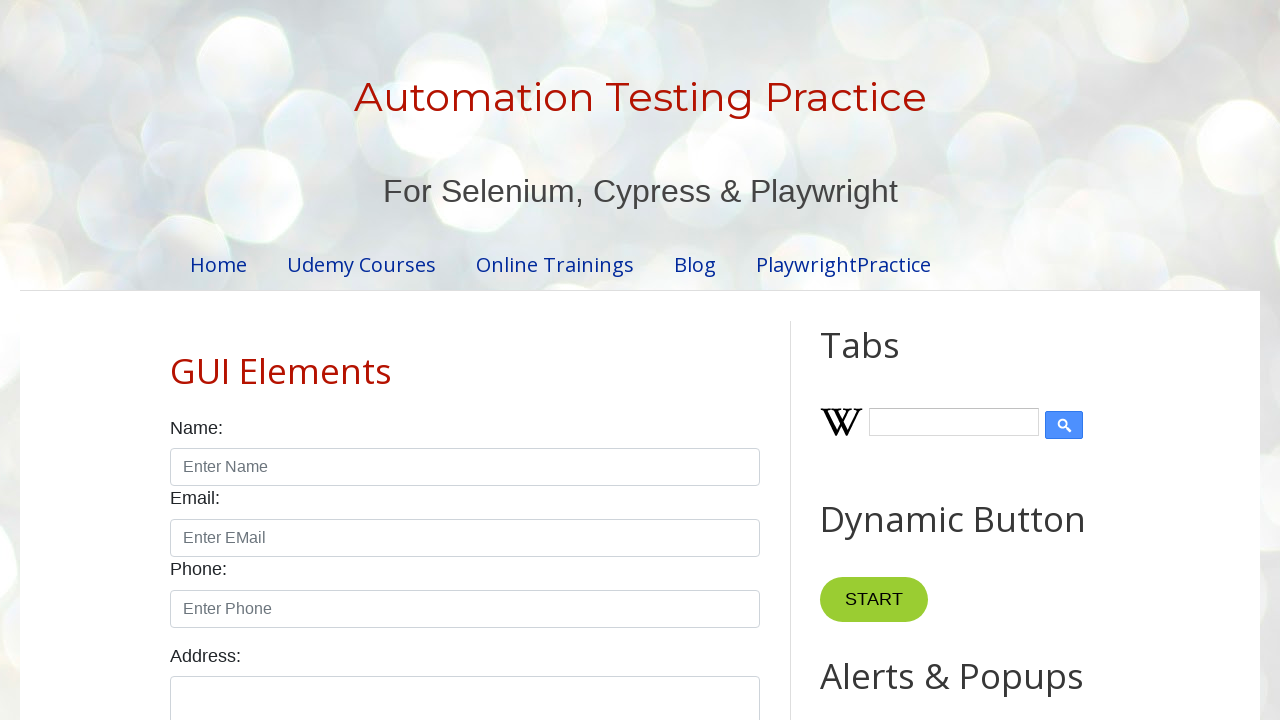

Filled Wikipedia search box with 'selenium' on #Wikipedia1_wikipedia-search-input
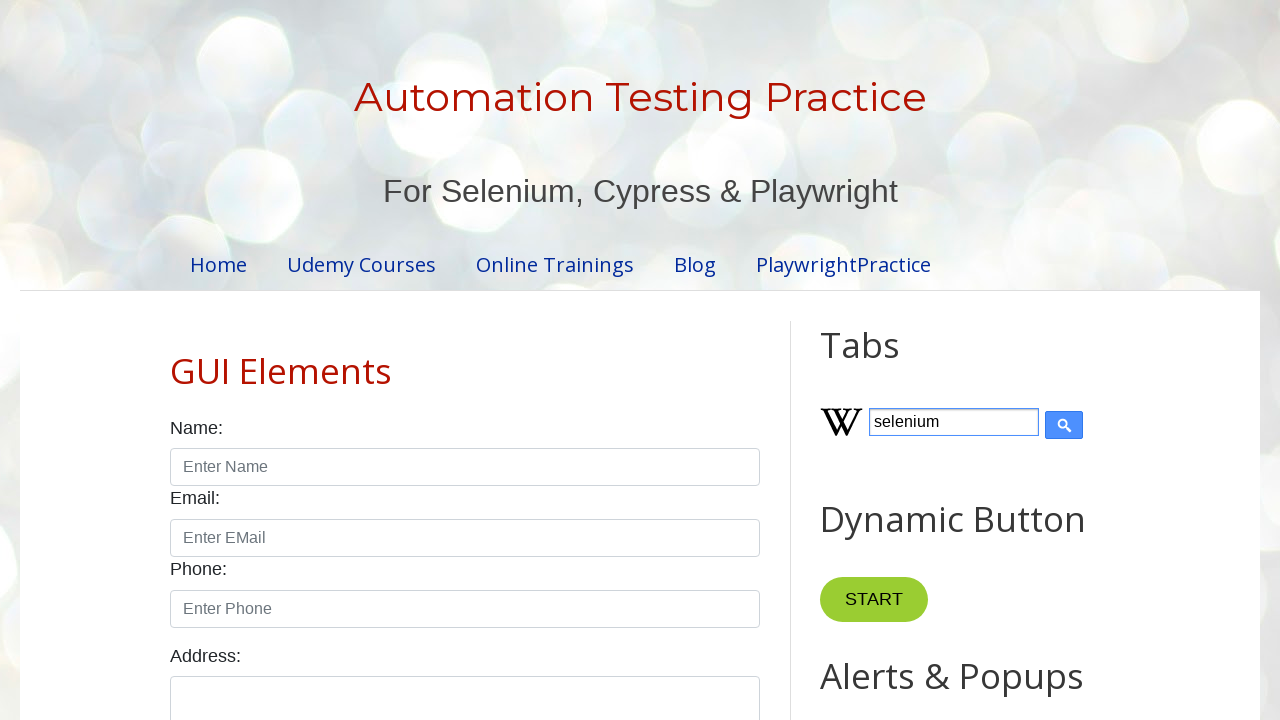

Clicked Wikipedia search button at (1064, 425) on xpath=//input[@class='wikipedia-search-button']
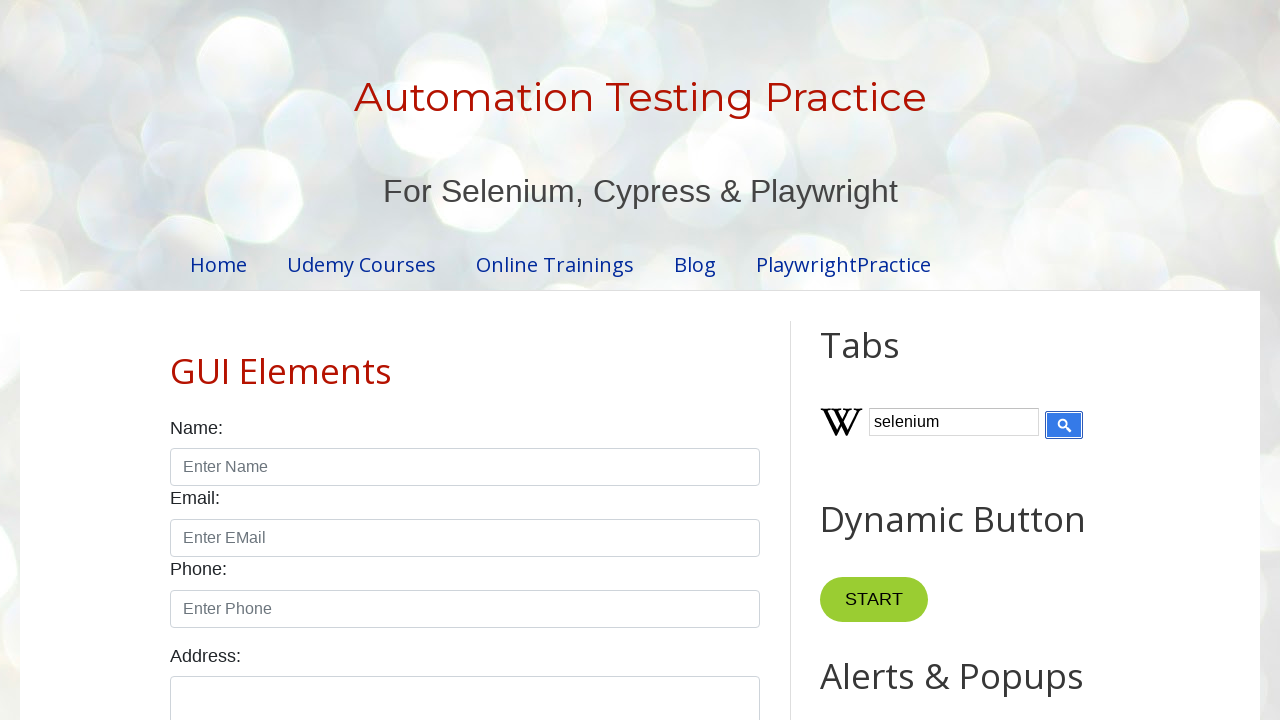

Search results appeared on page
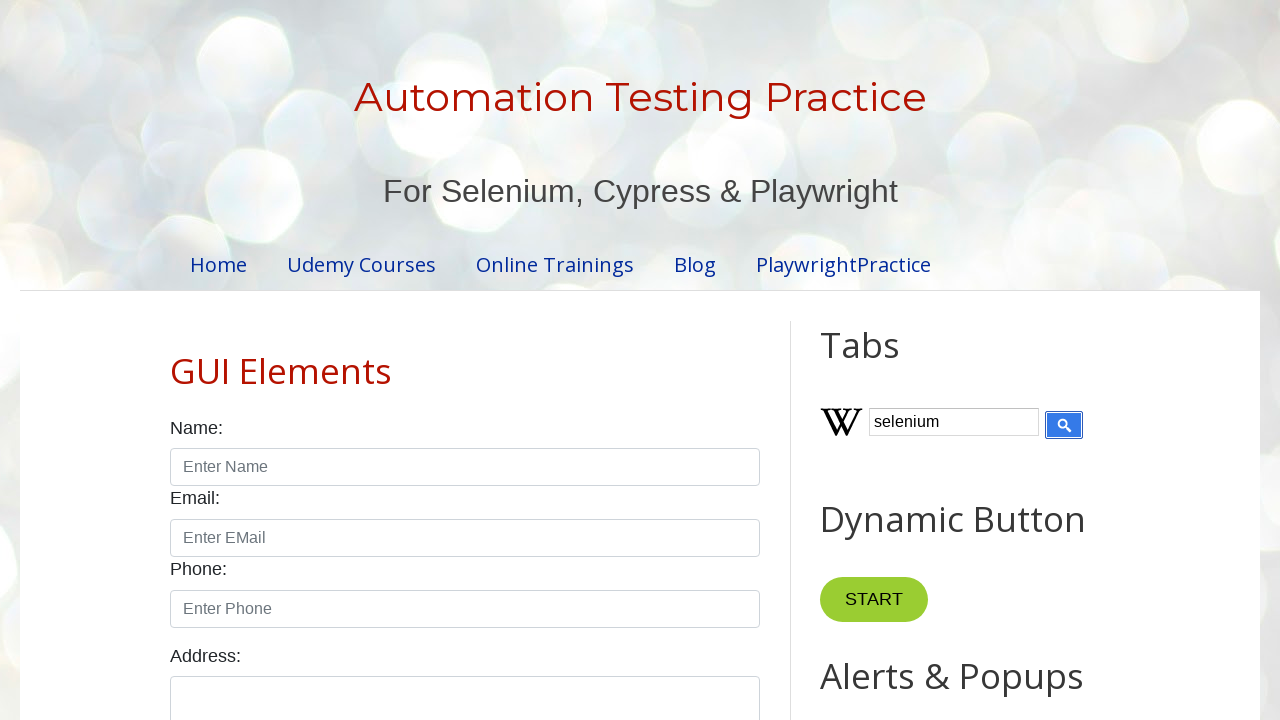

Retrieved 0 search result links
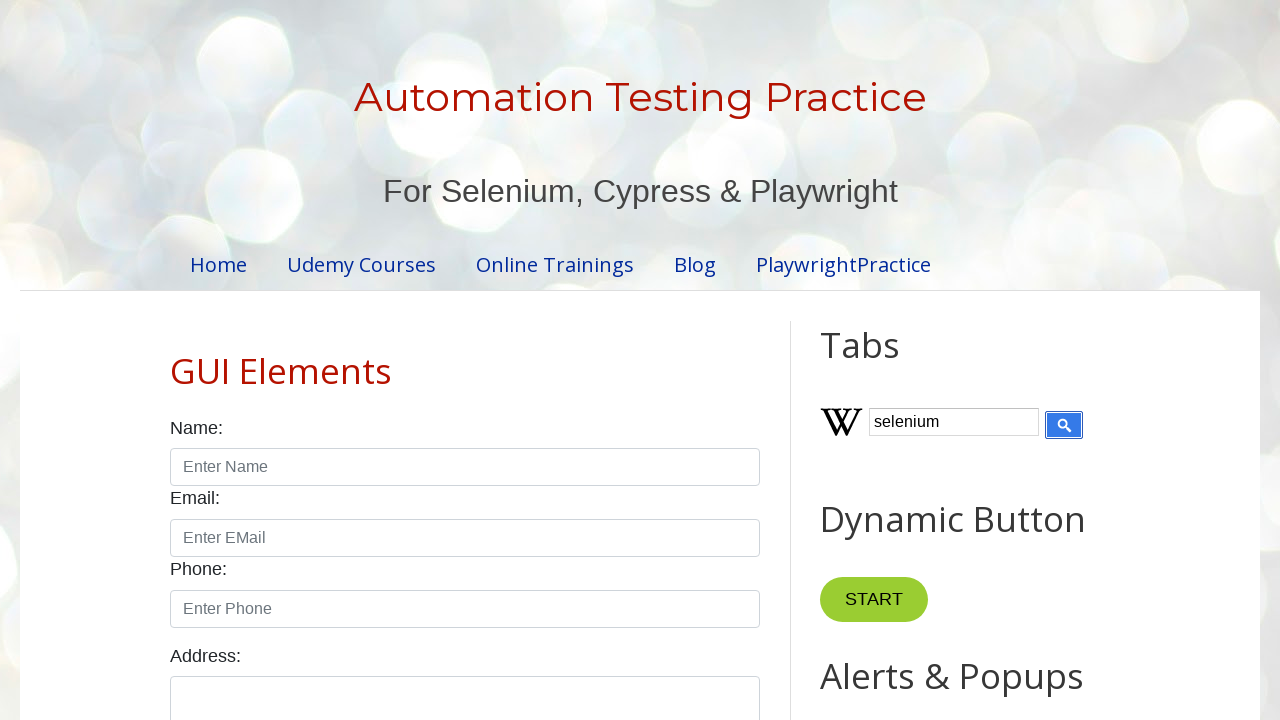

Stored reference to main page
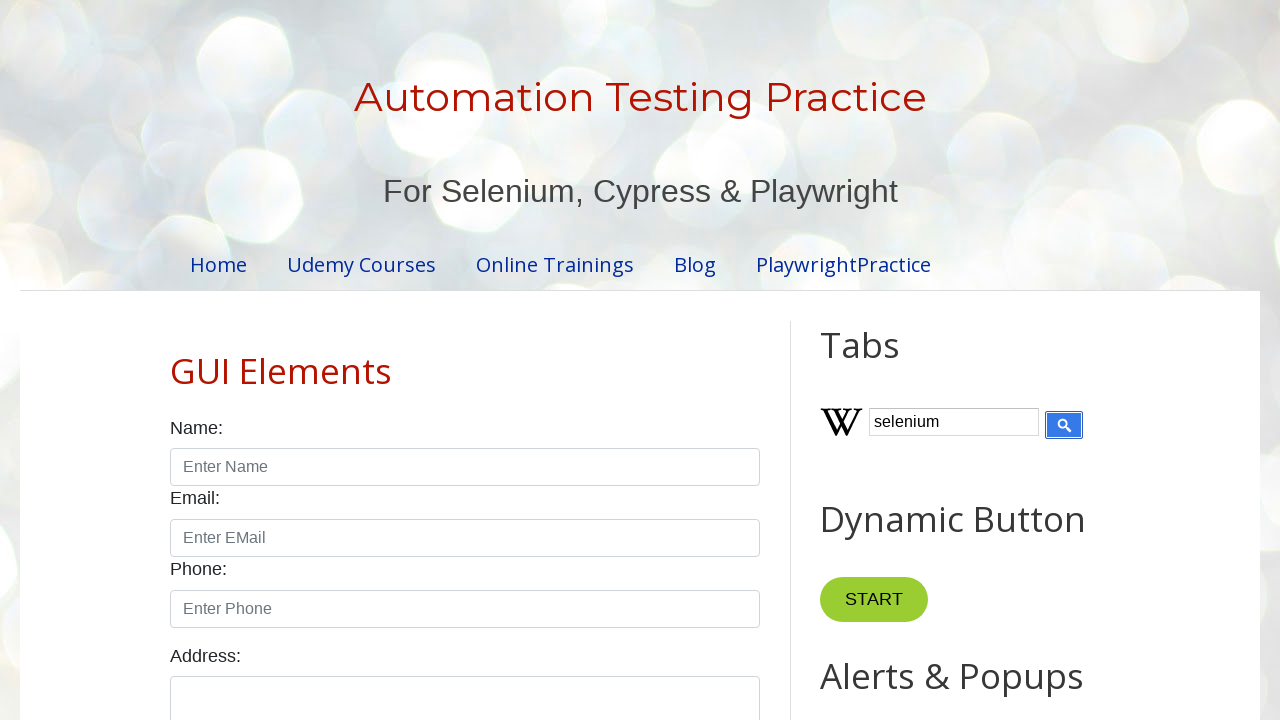

Retrieved list of 1 open pages
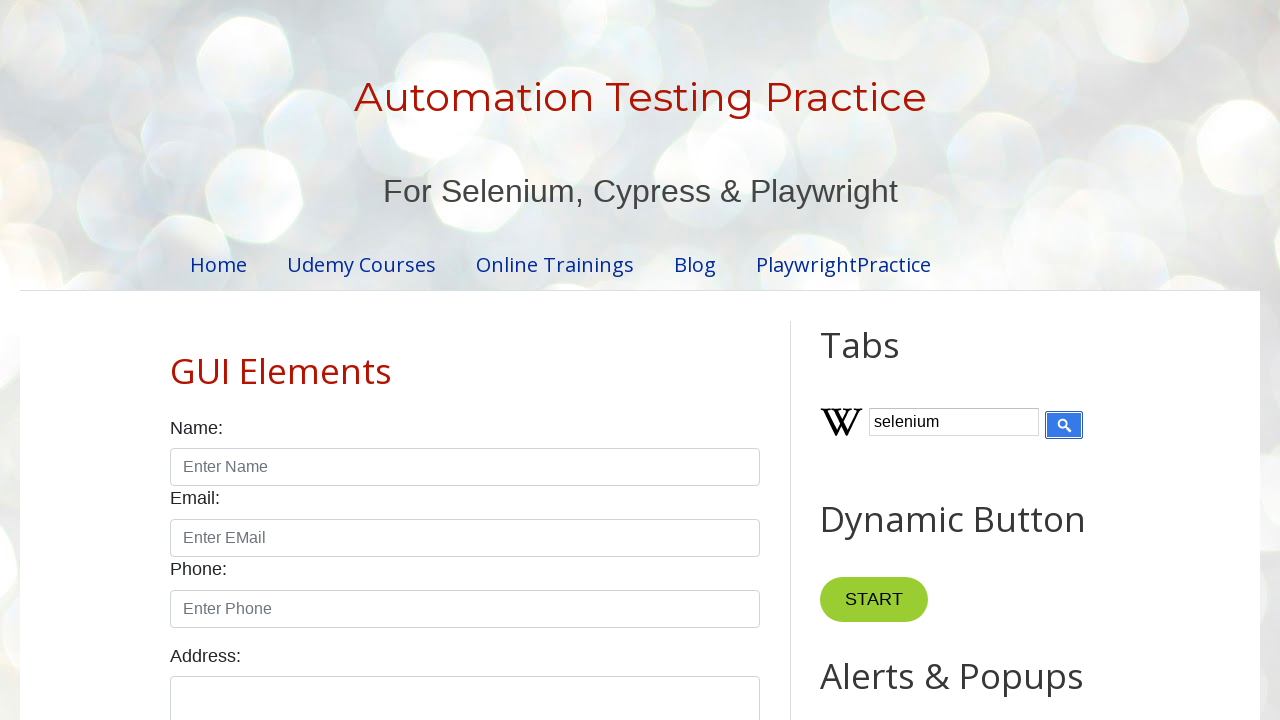

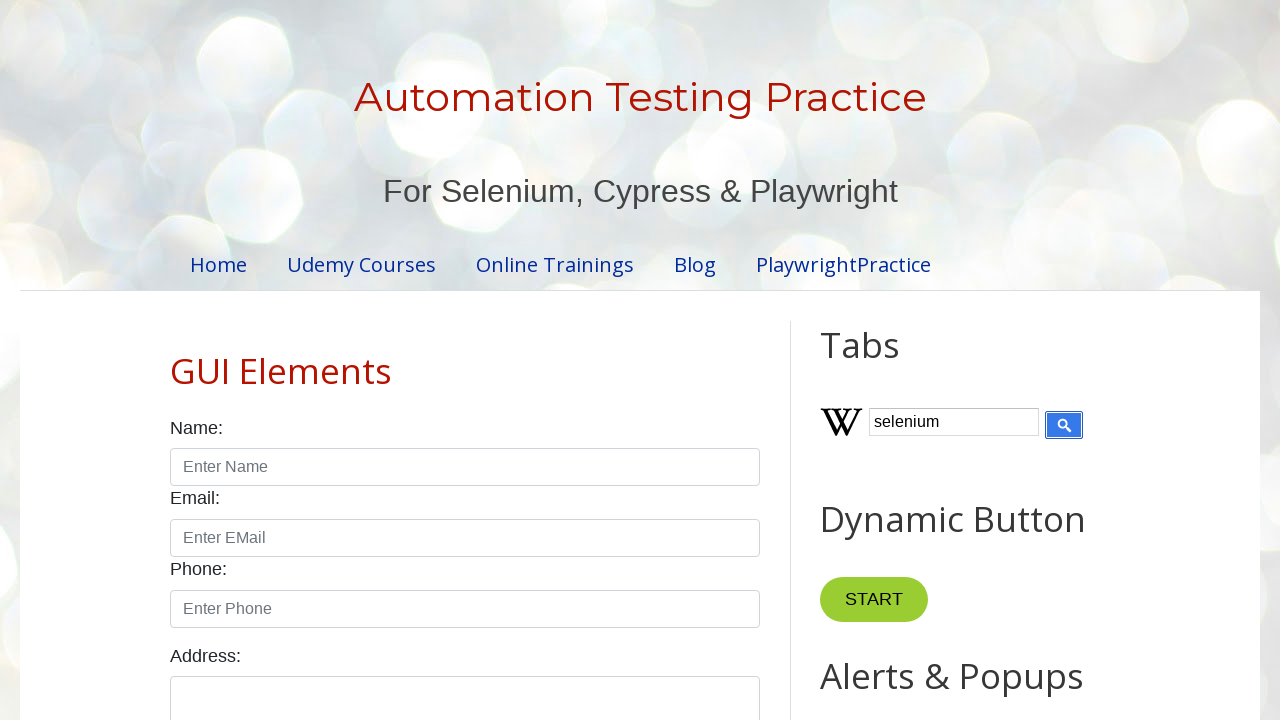